Opens the JustDial website and maximizes the browser window to verify the page loads successfully

Starting URL: https://justdial.com/

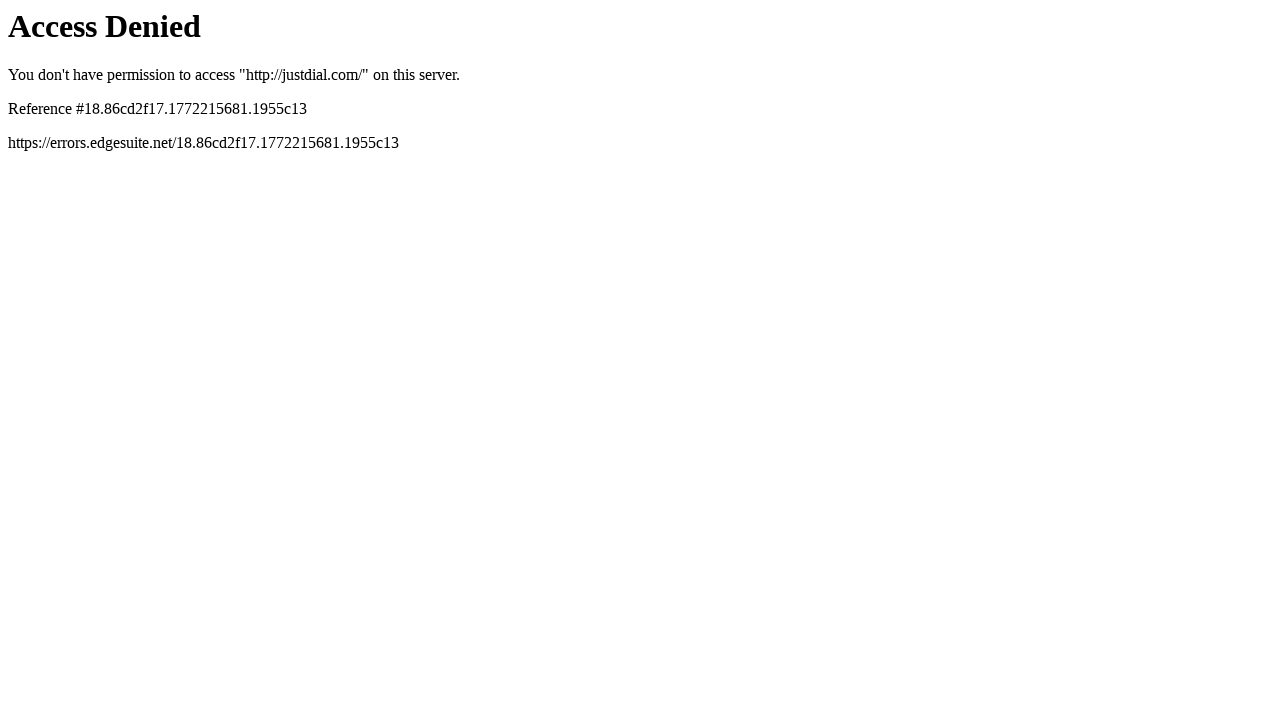

Set viewport size to 1920x1080 to maximize browser window
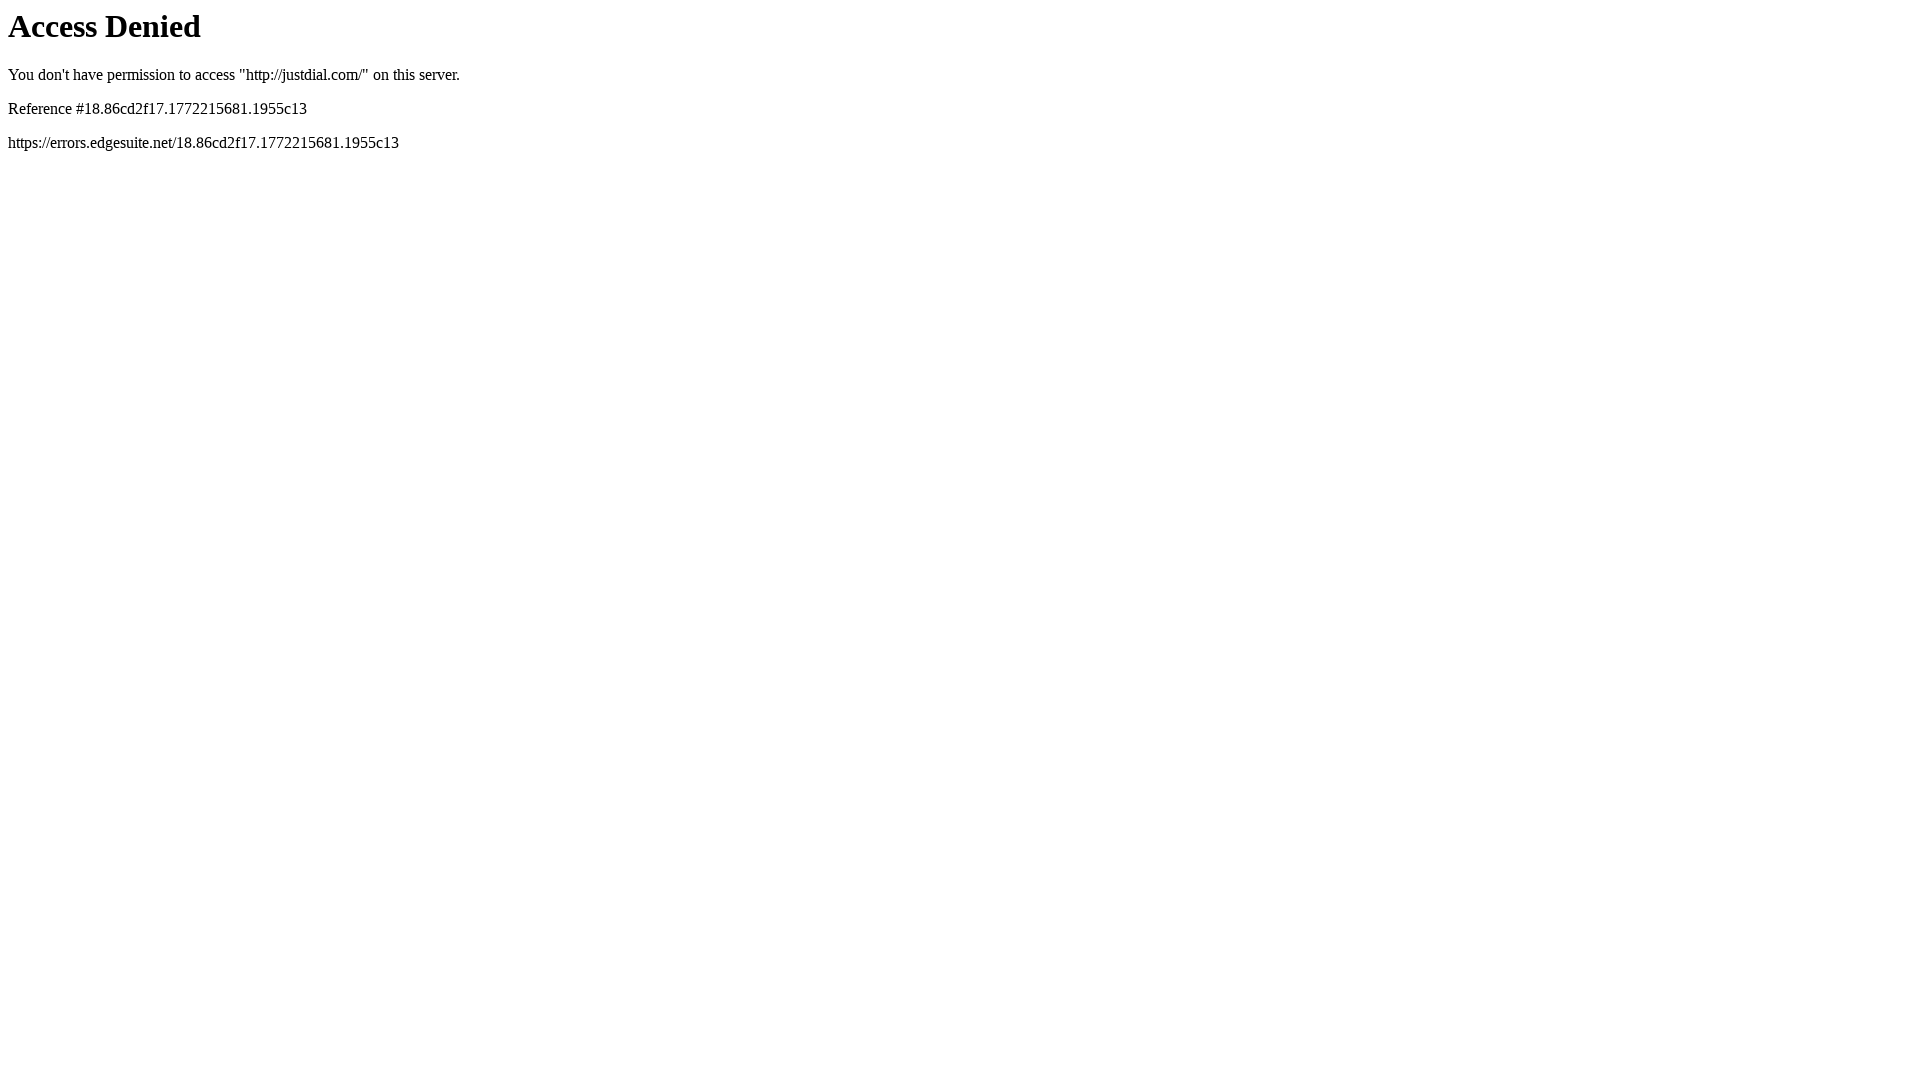

Waited for page to fully load (domcontentloaded state)
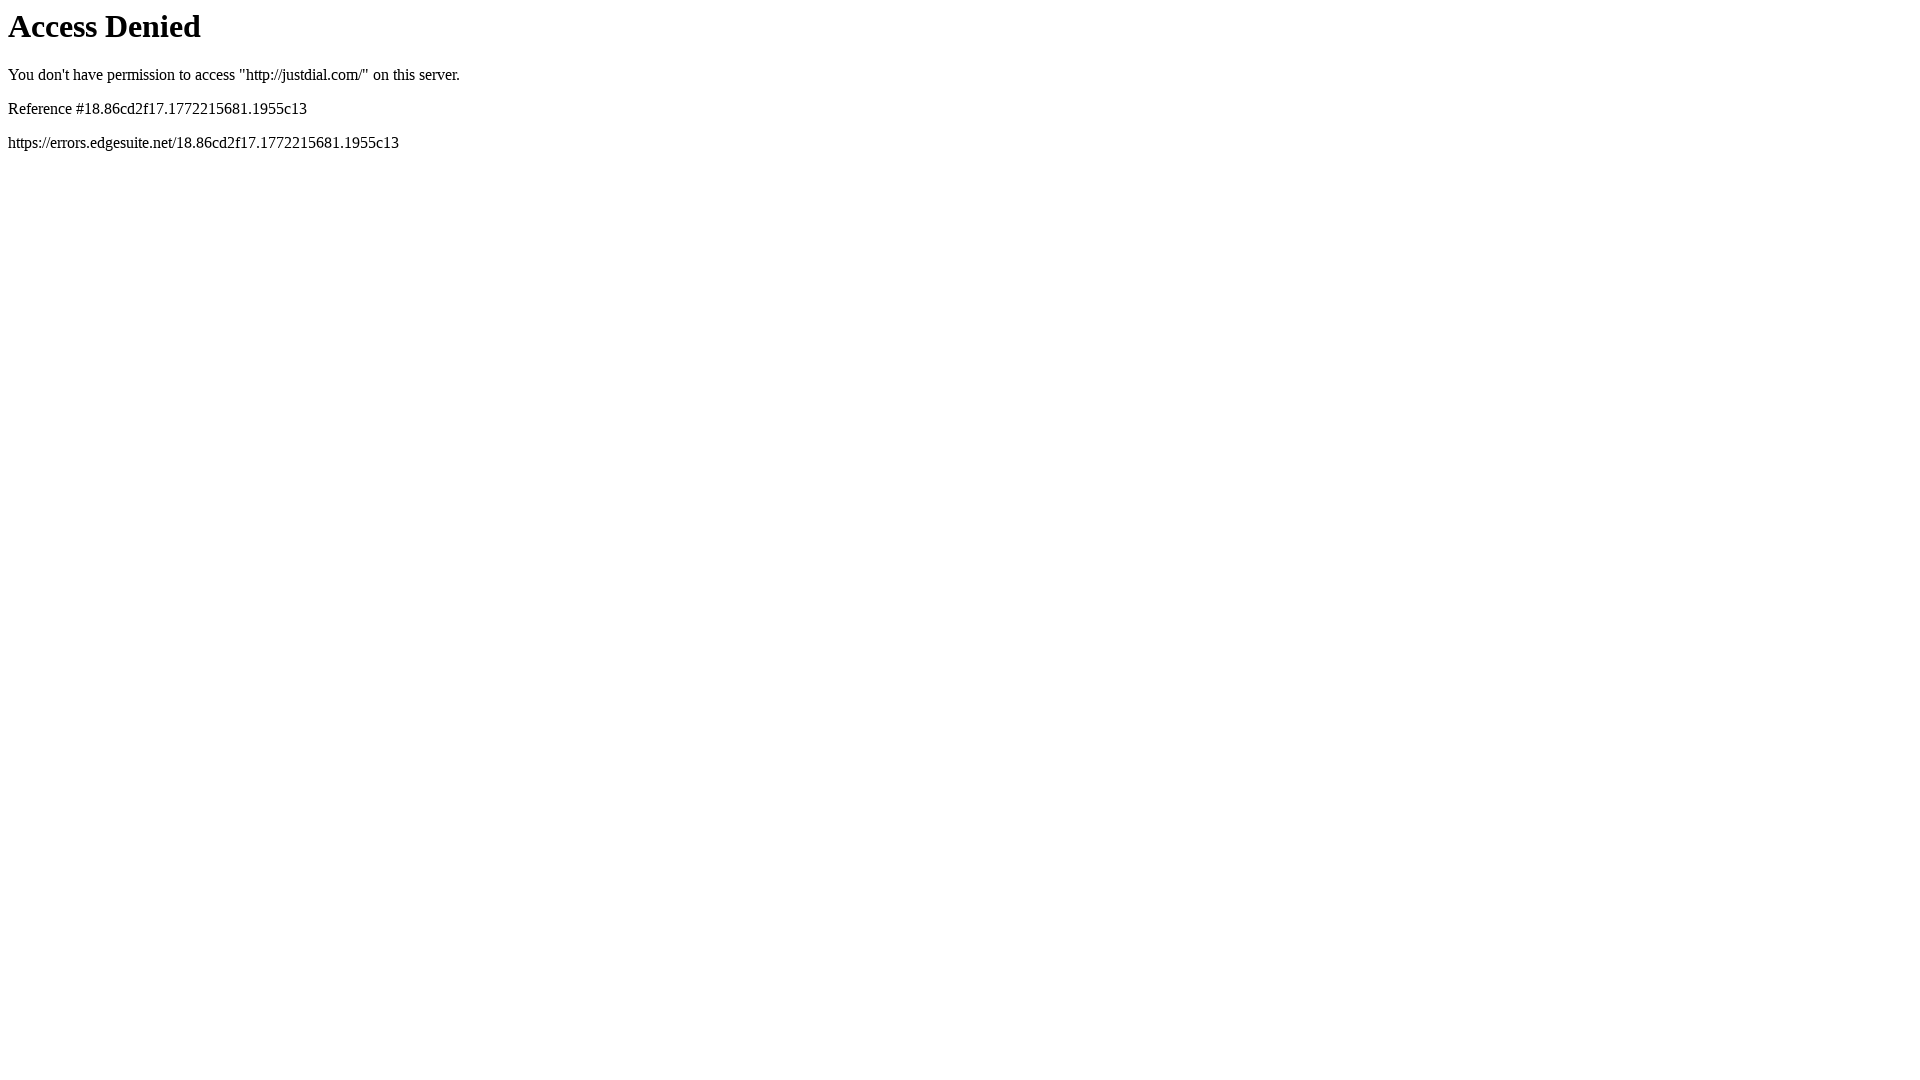

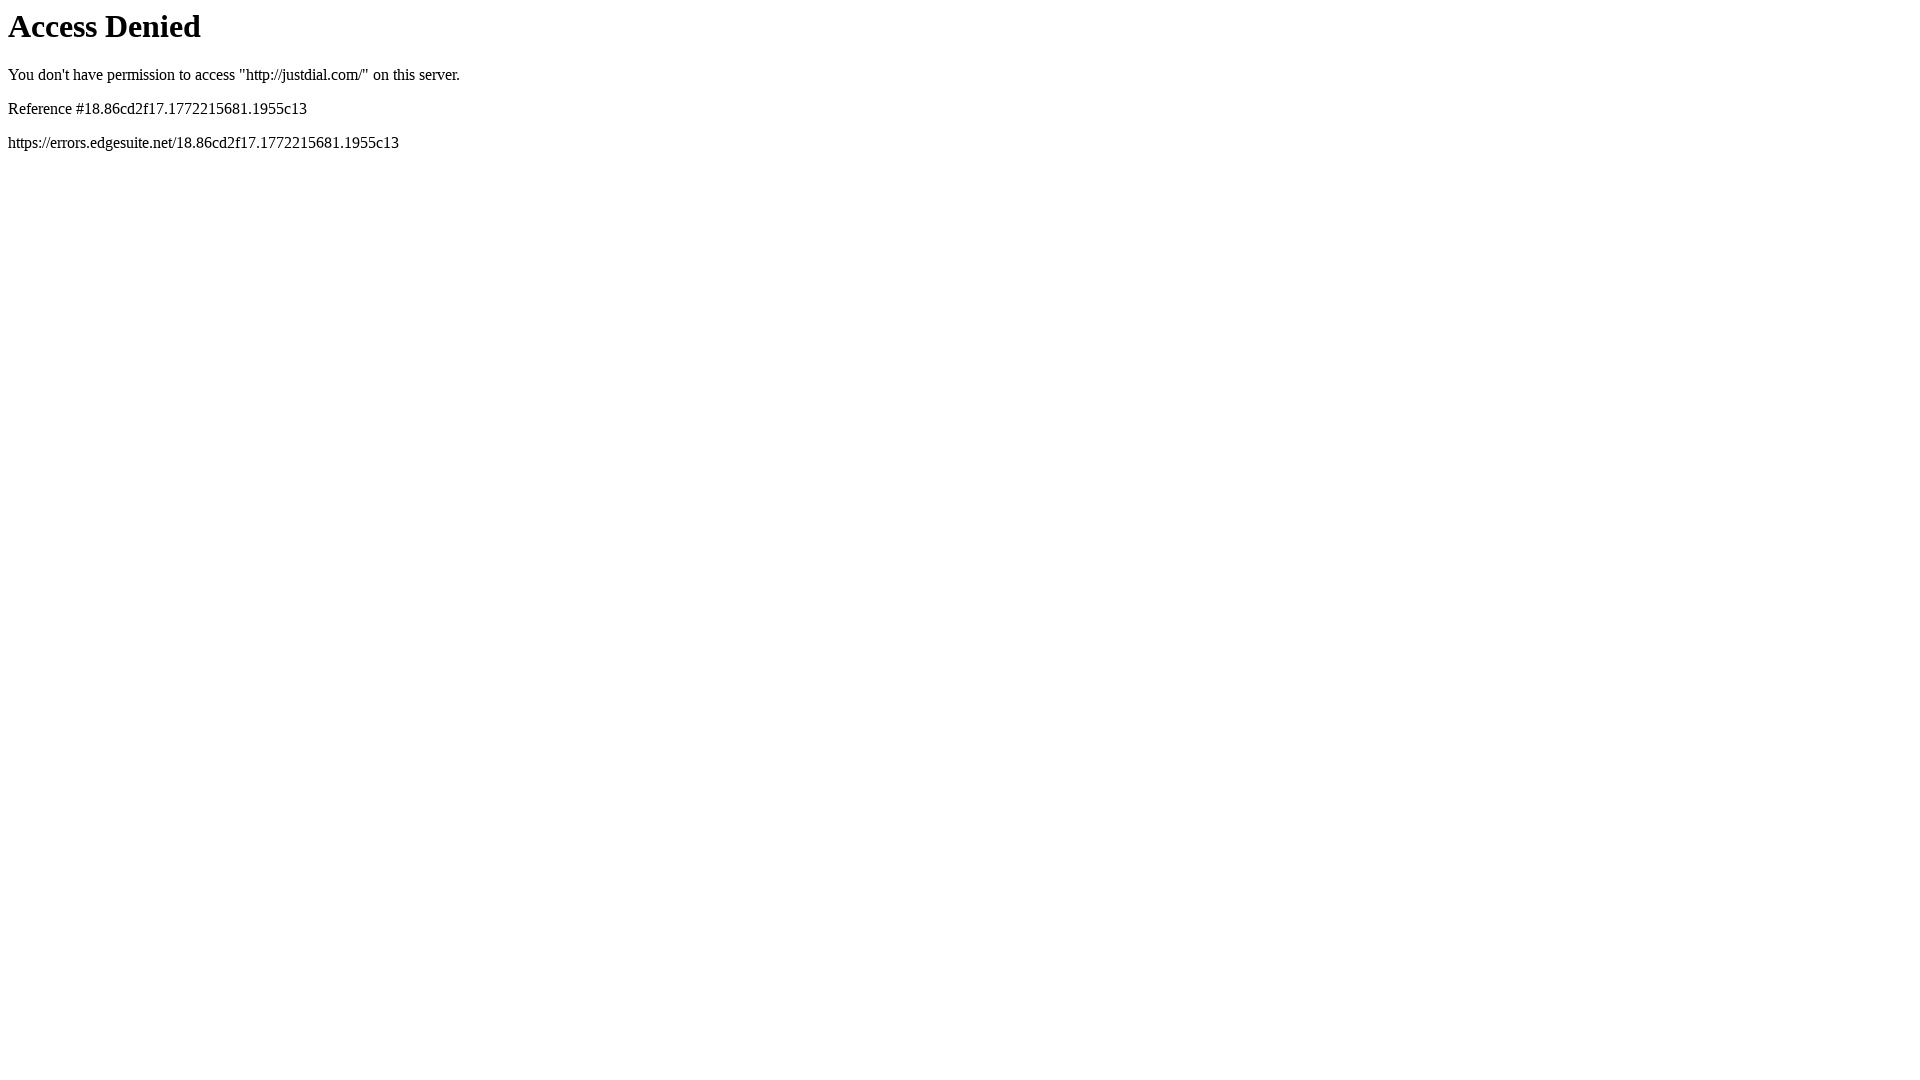